Tests that clicking the Due column header sorts the table data in ascending order by verifying the dollar amounts are properly ordered

Starting URL: http://the-internet.herokuapp.com/tables

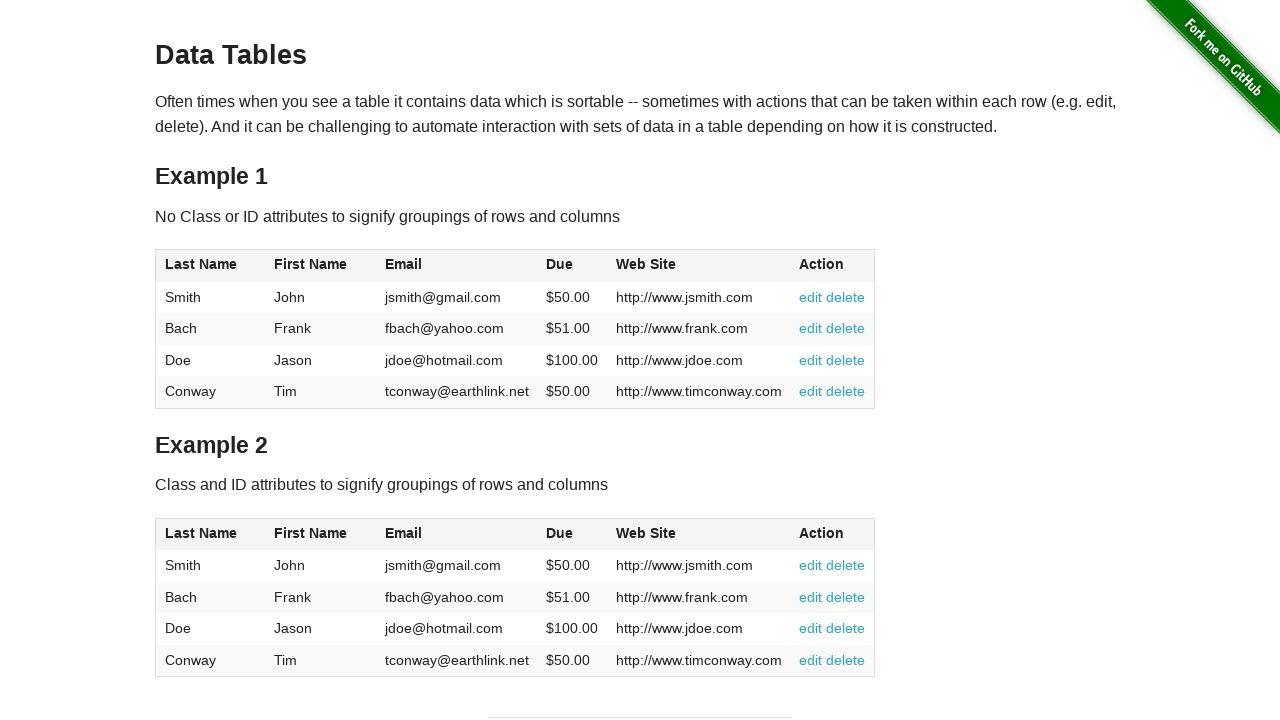

Clicked Due column header to sort at (572, 266) on #table1 thead tr th:nth-of-type(4)
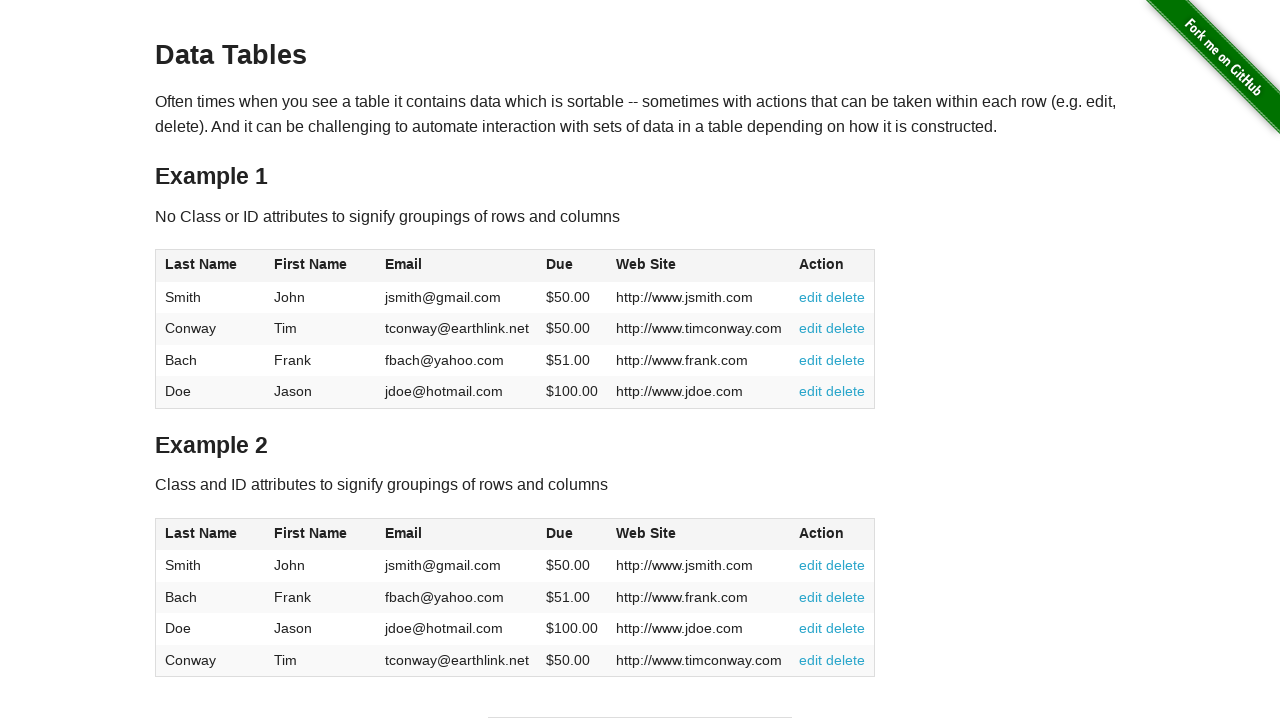

Table loaded and Due column is visible
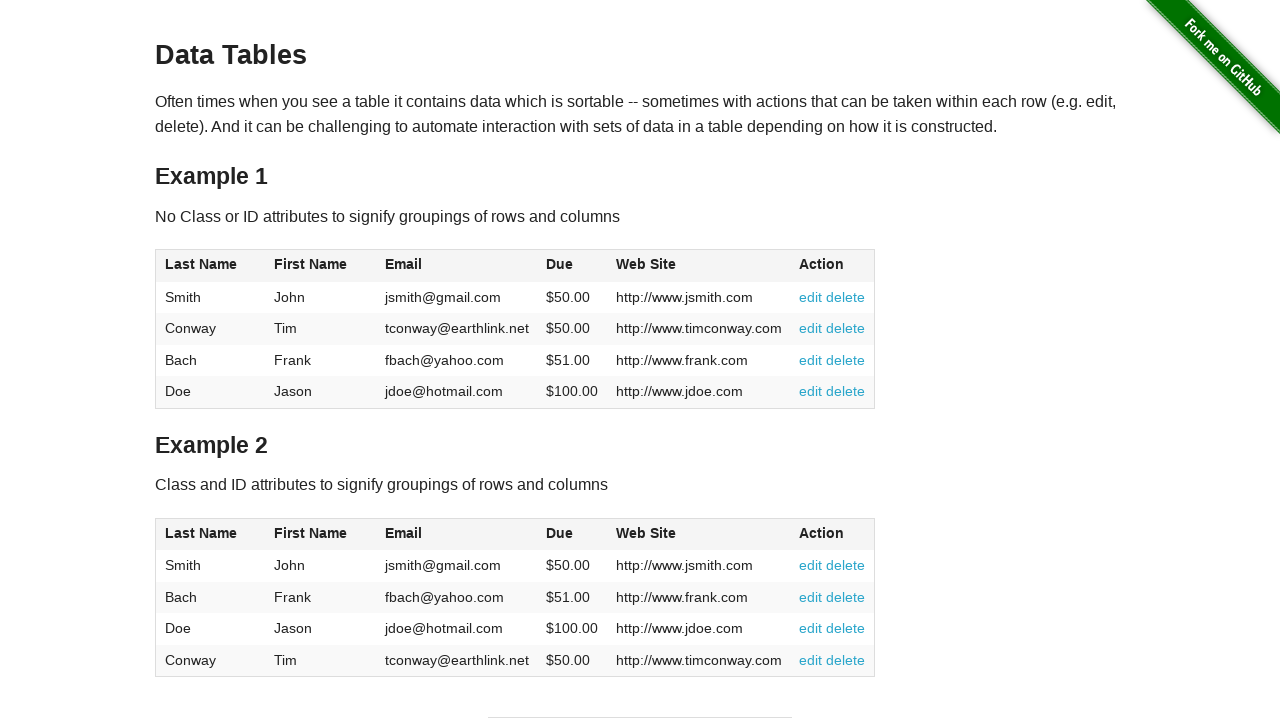

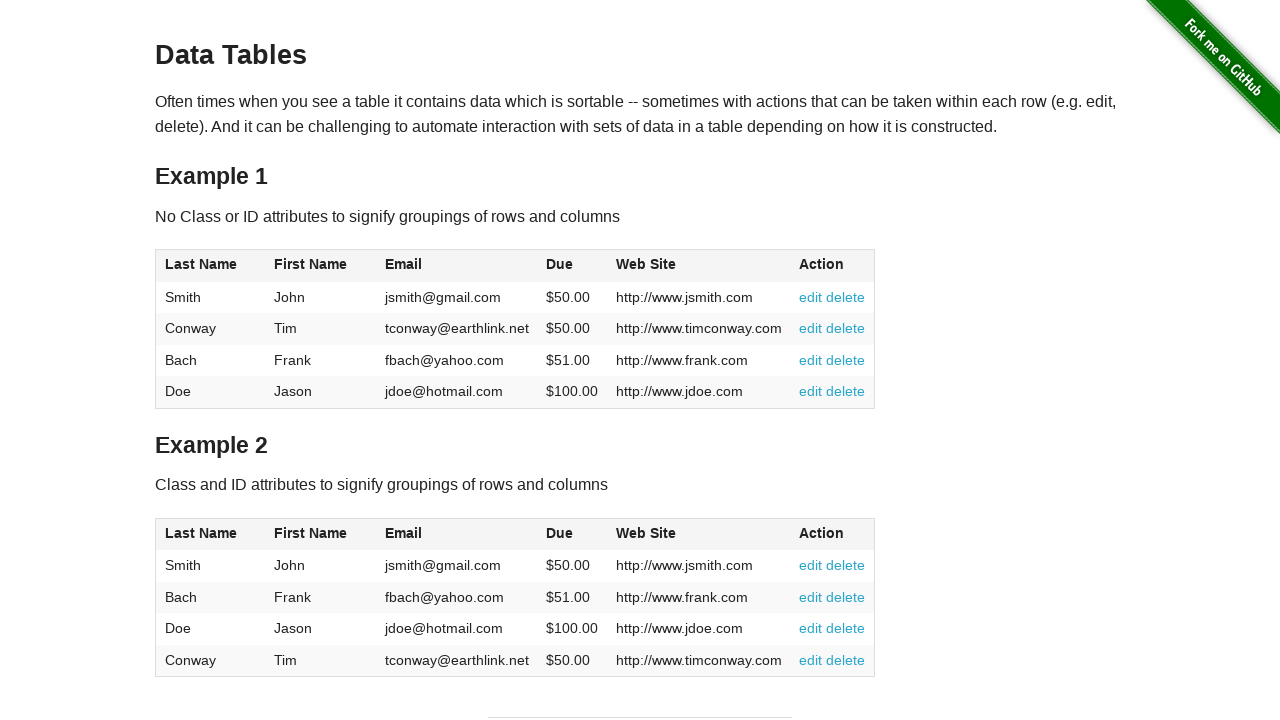